Tests alert handling and frame switching functionality on a test automation practice website by triggering an alert, accepting it, and demonstrating frame navigation

Starting URL: https://testautomationpractice.blogspot.com/

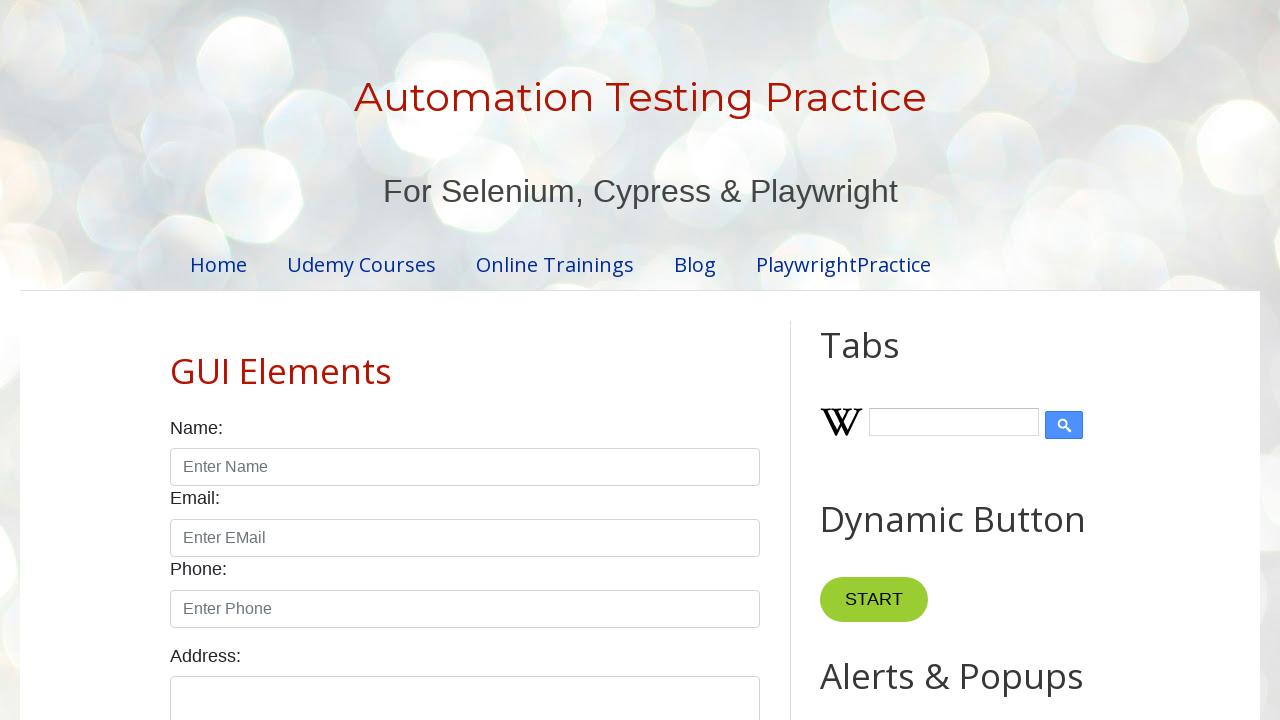

Clicked button to trigger alert at (888, 361) on //*[@id="HTML9"]/div[1]/button
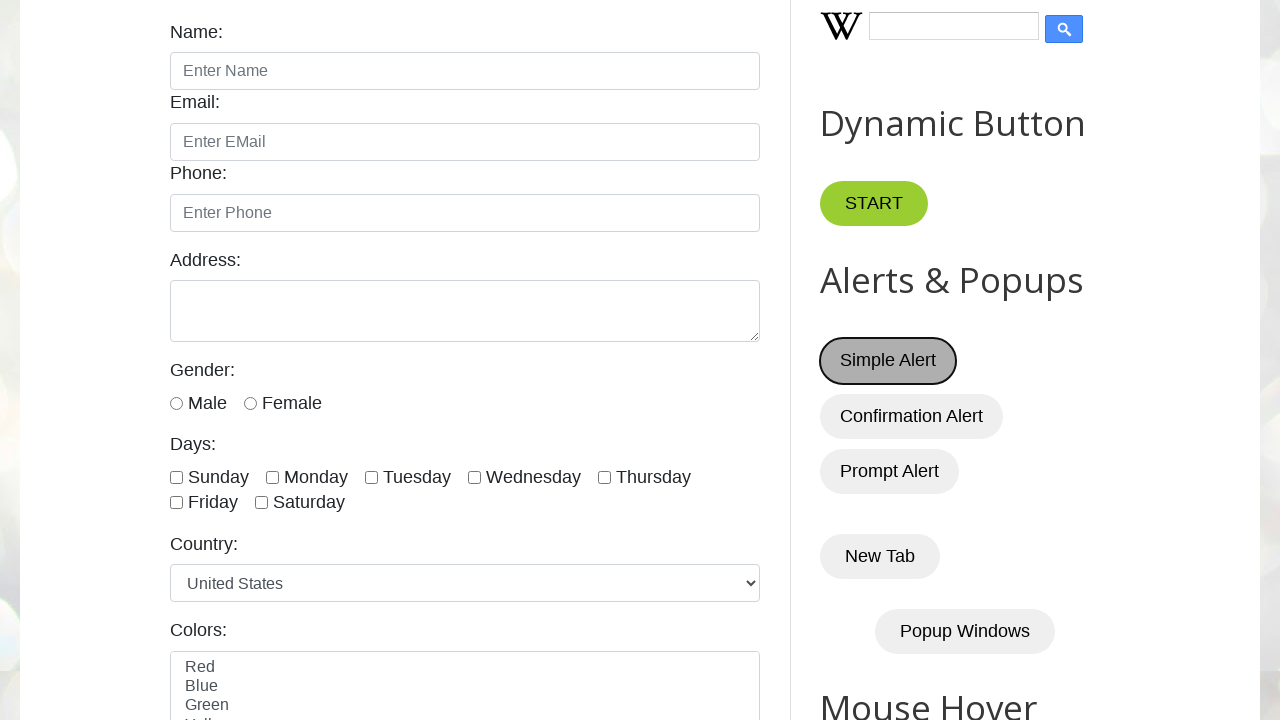

Set up alert handler to accept dialogs
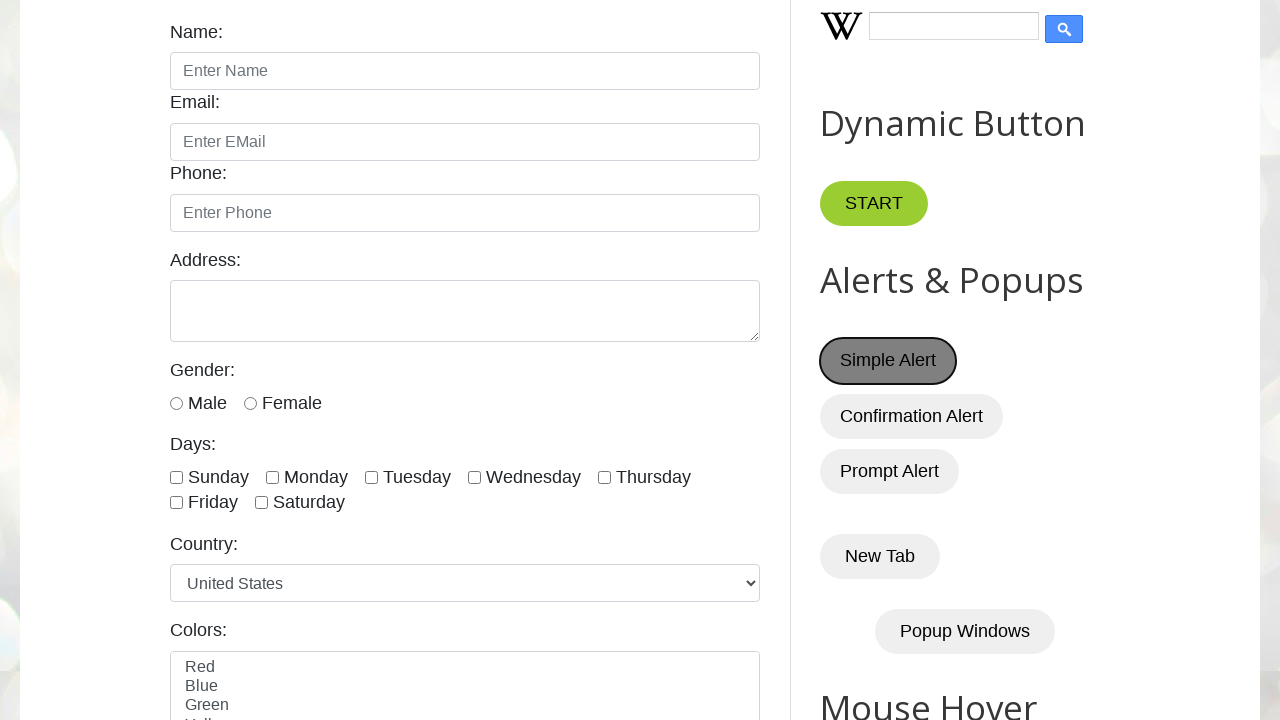

Located first iframe frame
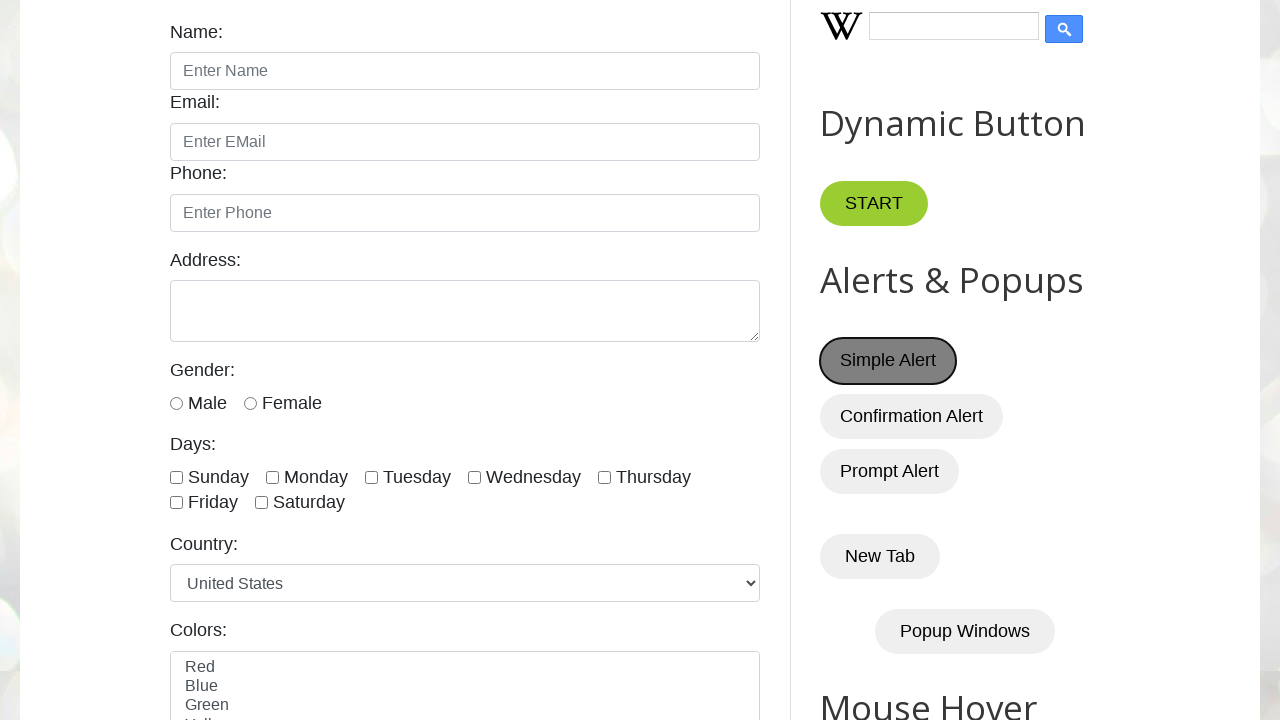

Located iframe frame with name 'countries'
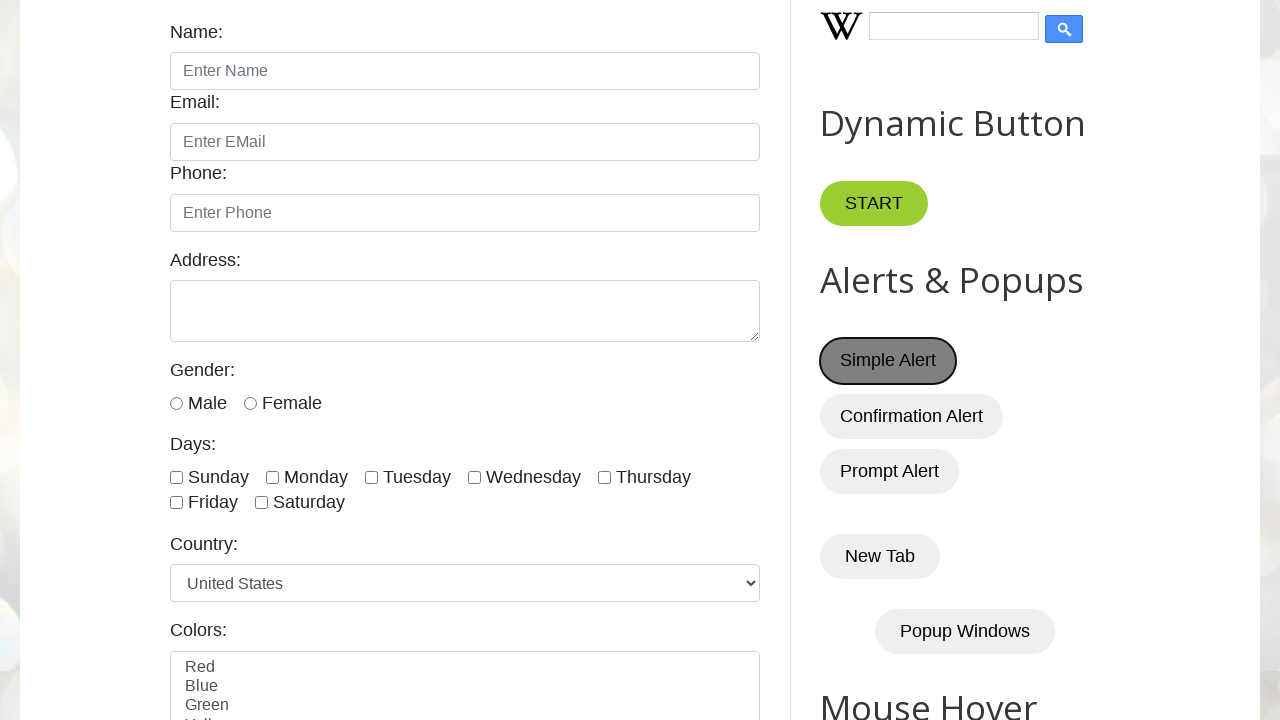

Located iframe frame with name 'input'
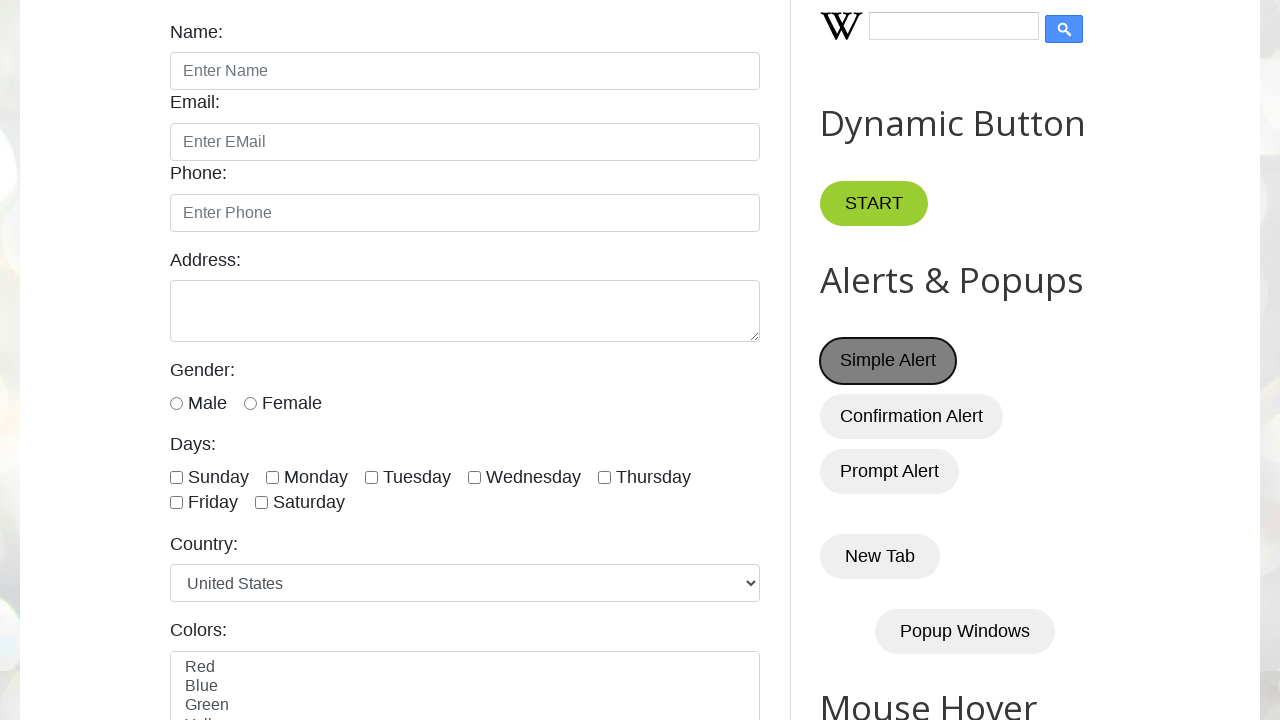

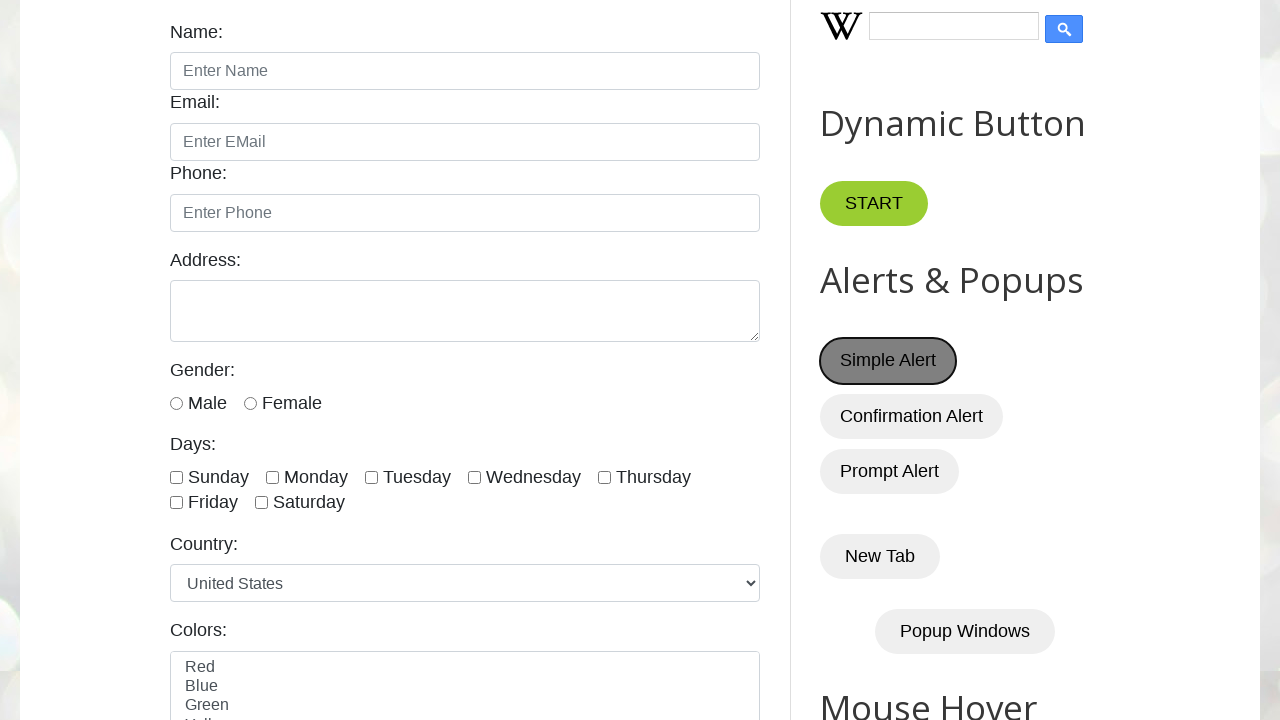